Tests JavaScript alert handling on the styled alerts page by clicking a button that triggers an alert and accepting it

Starting URL: https://testpages.herokuapp.com/styled/alerts/alert-test.html

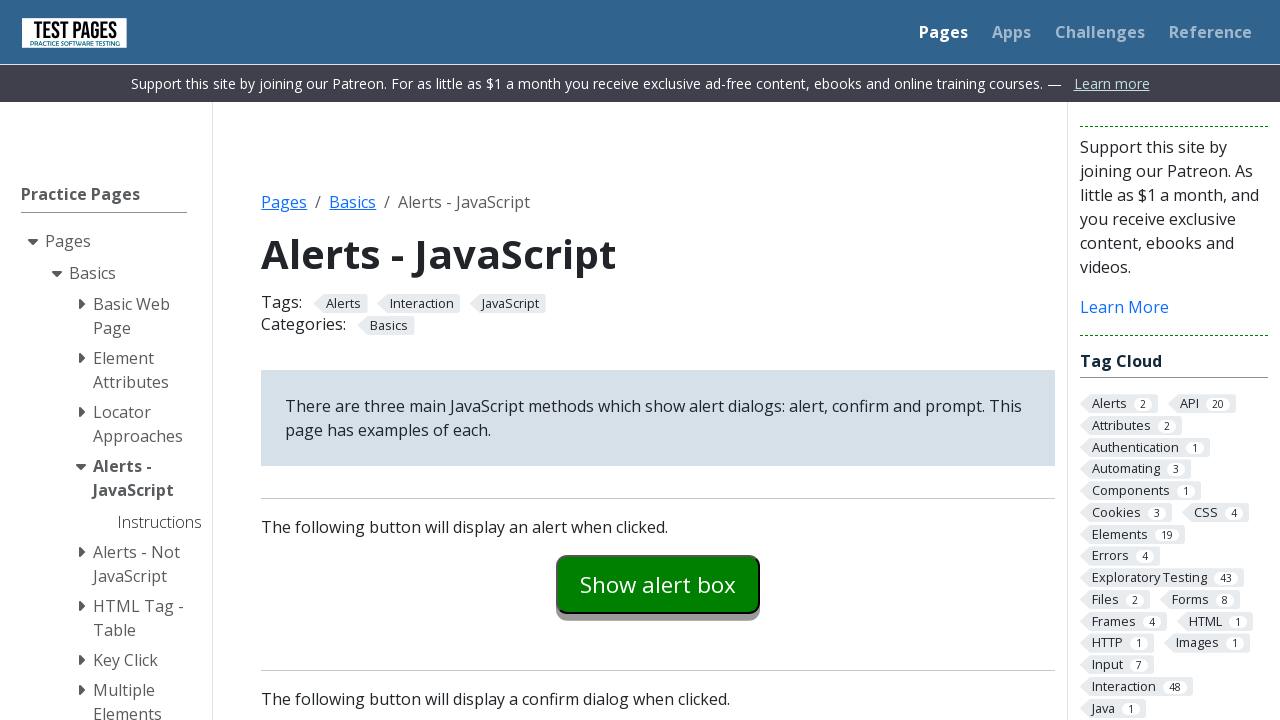

Set up dialog handler to accept alerts
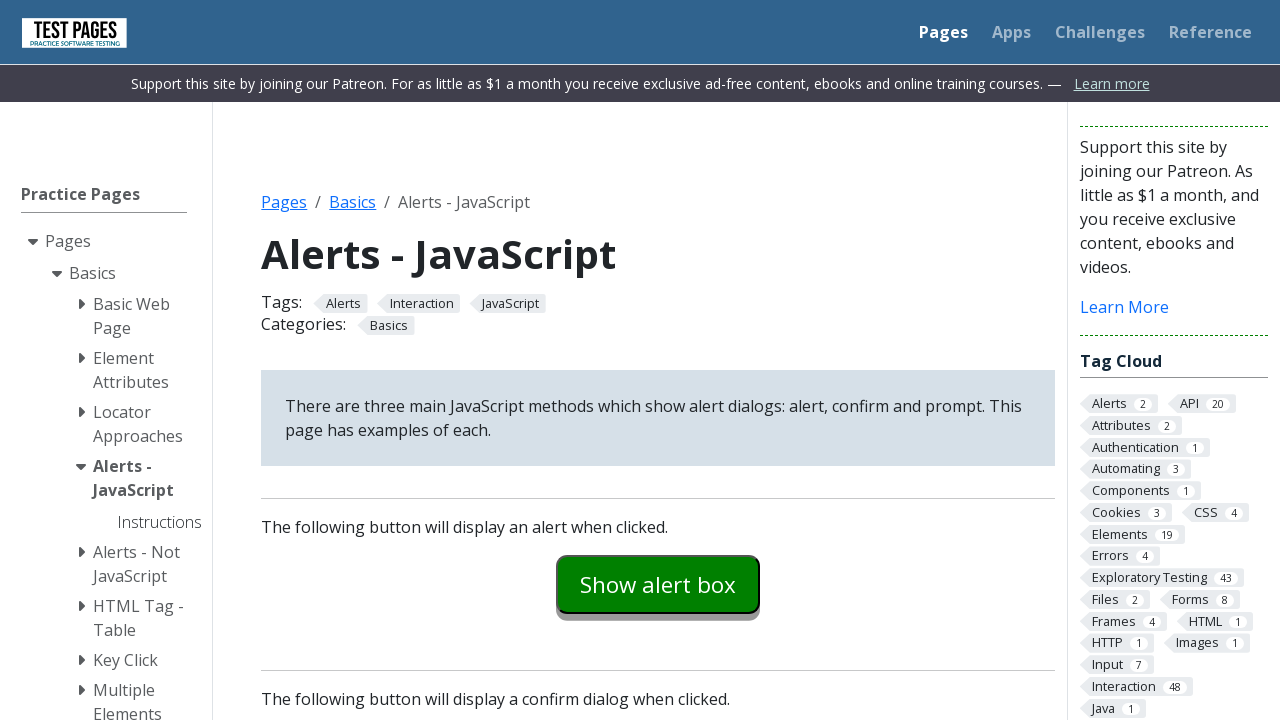

Clicked alert example button to trigger alert at (658, 584) on xpath=//*[@id='alertexamples']
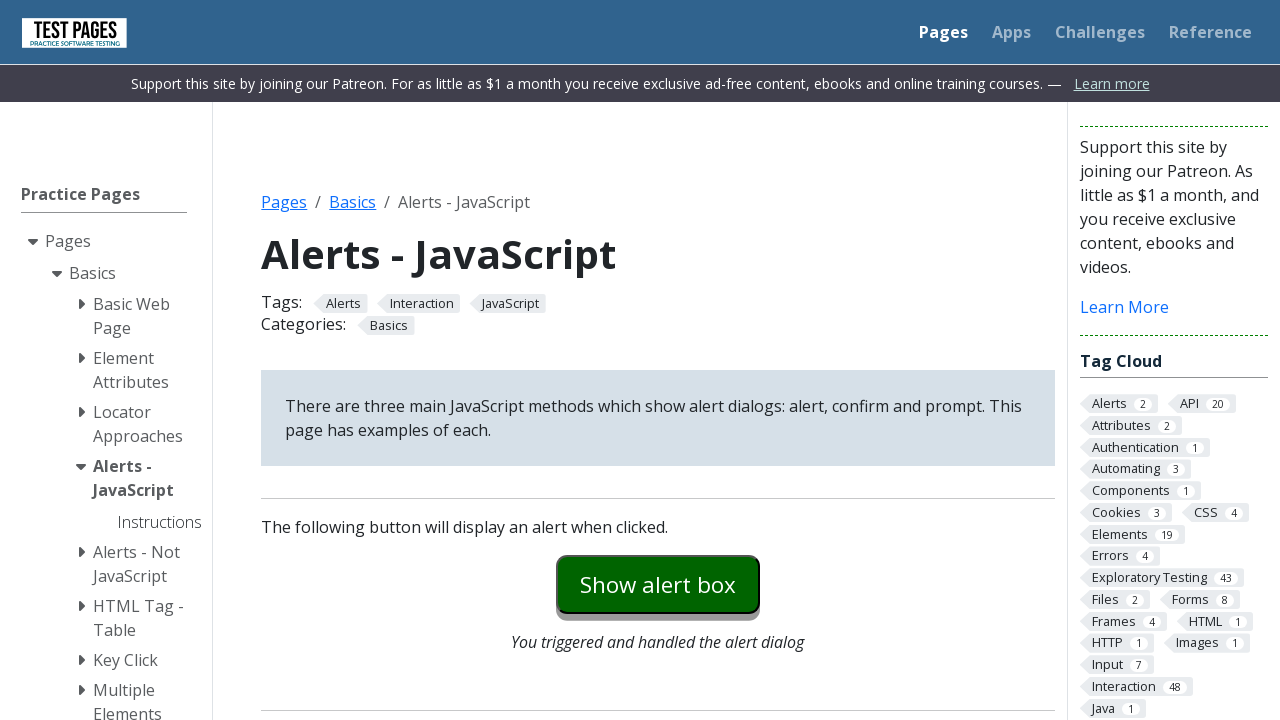

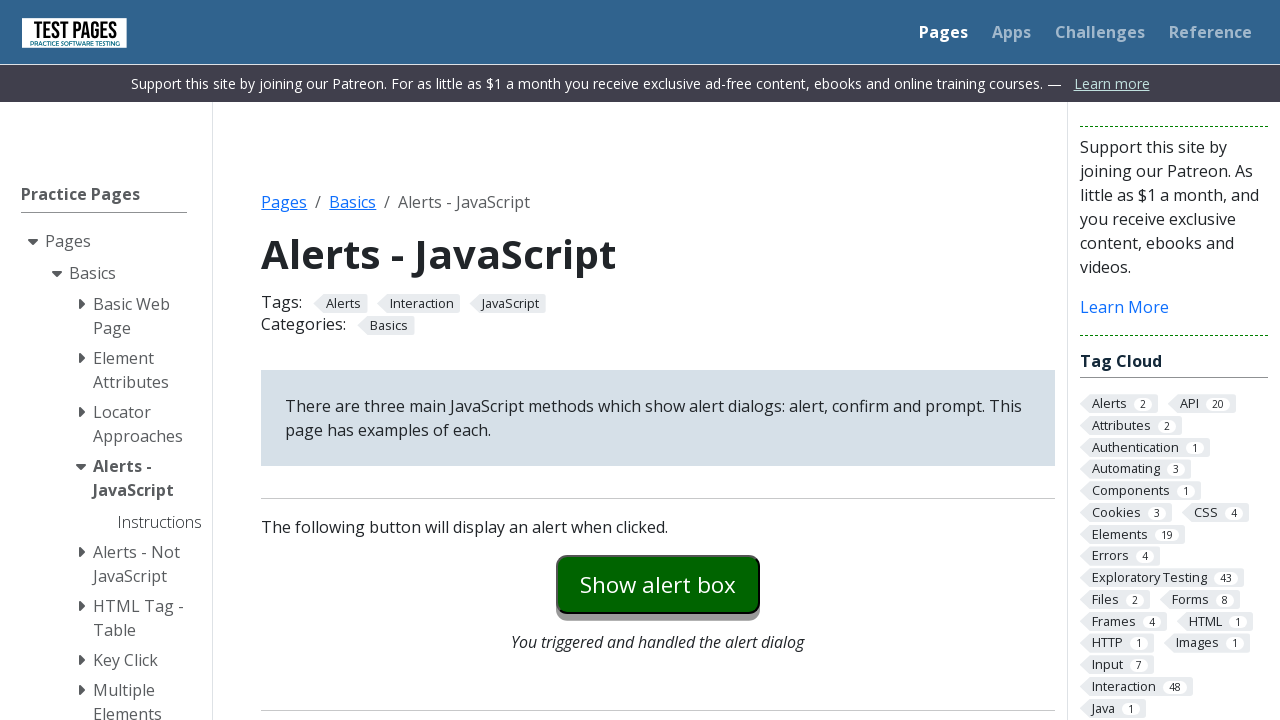